Checks that the profile image is displayed on the page

Starting URL: https://nickbarrie.github.io/about-me/

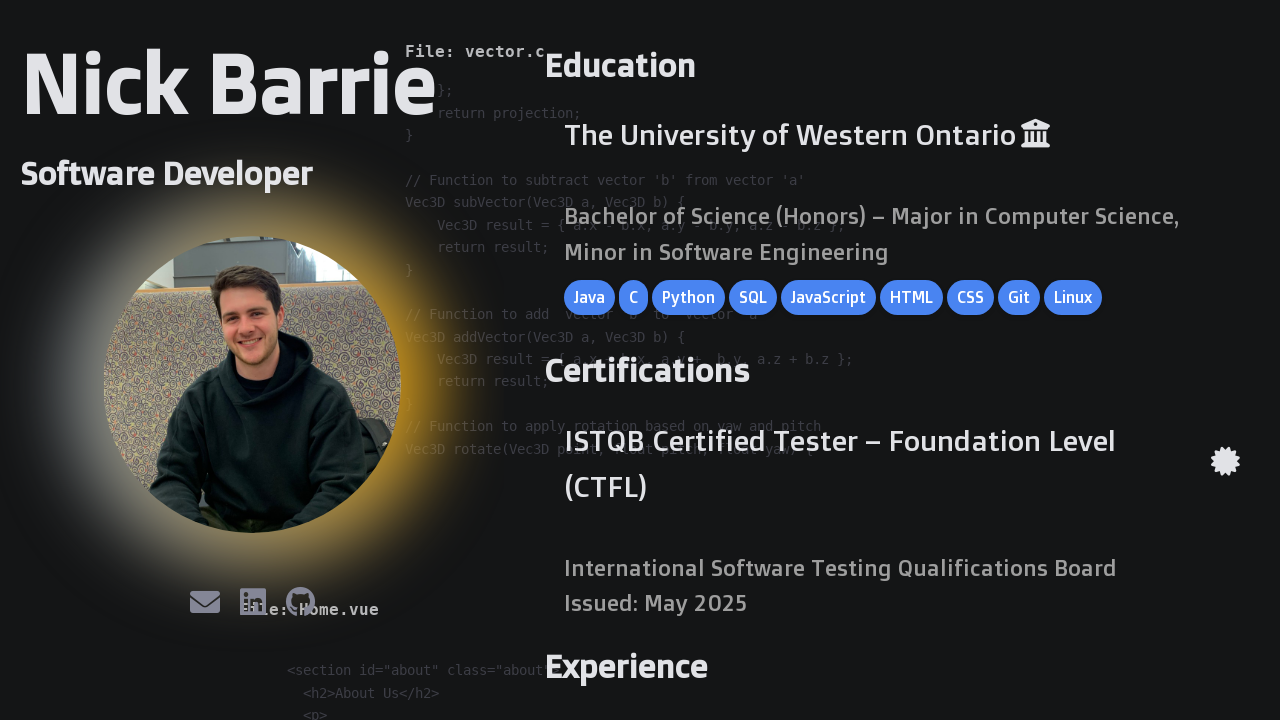

Navigated to profile page
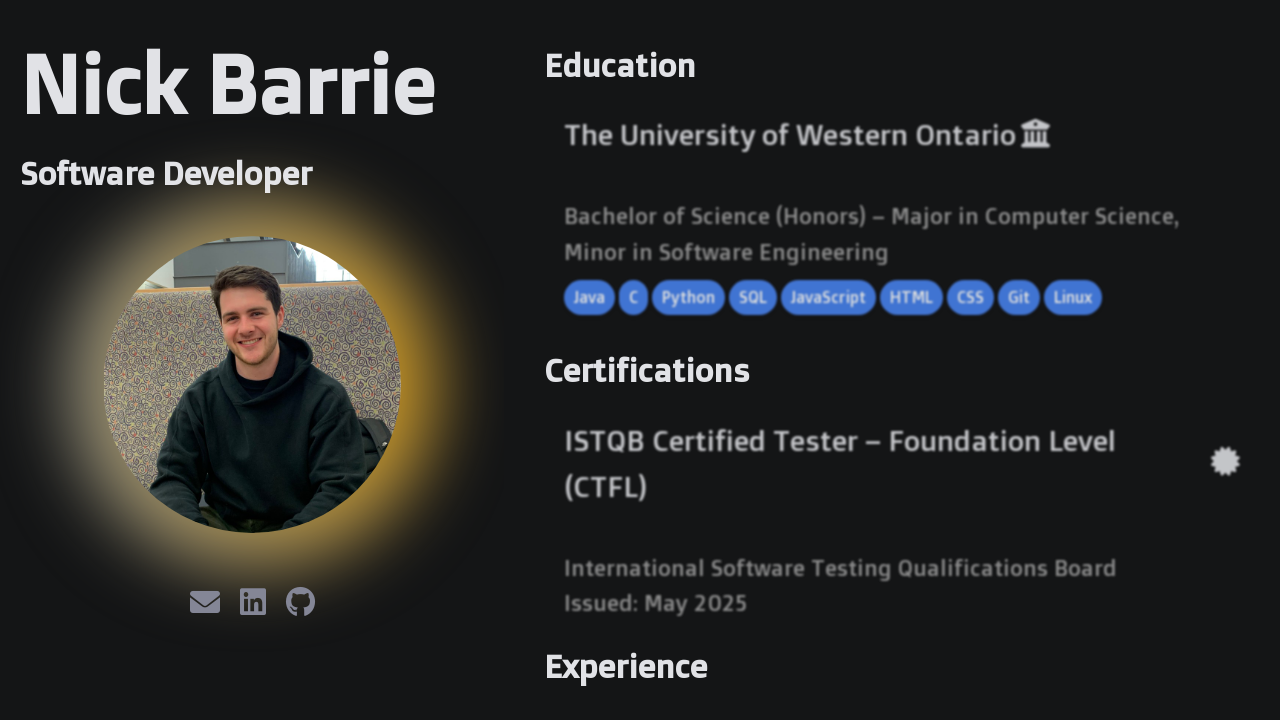

Located profile image element
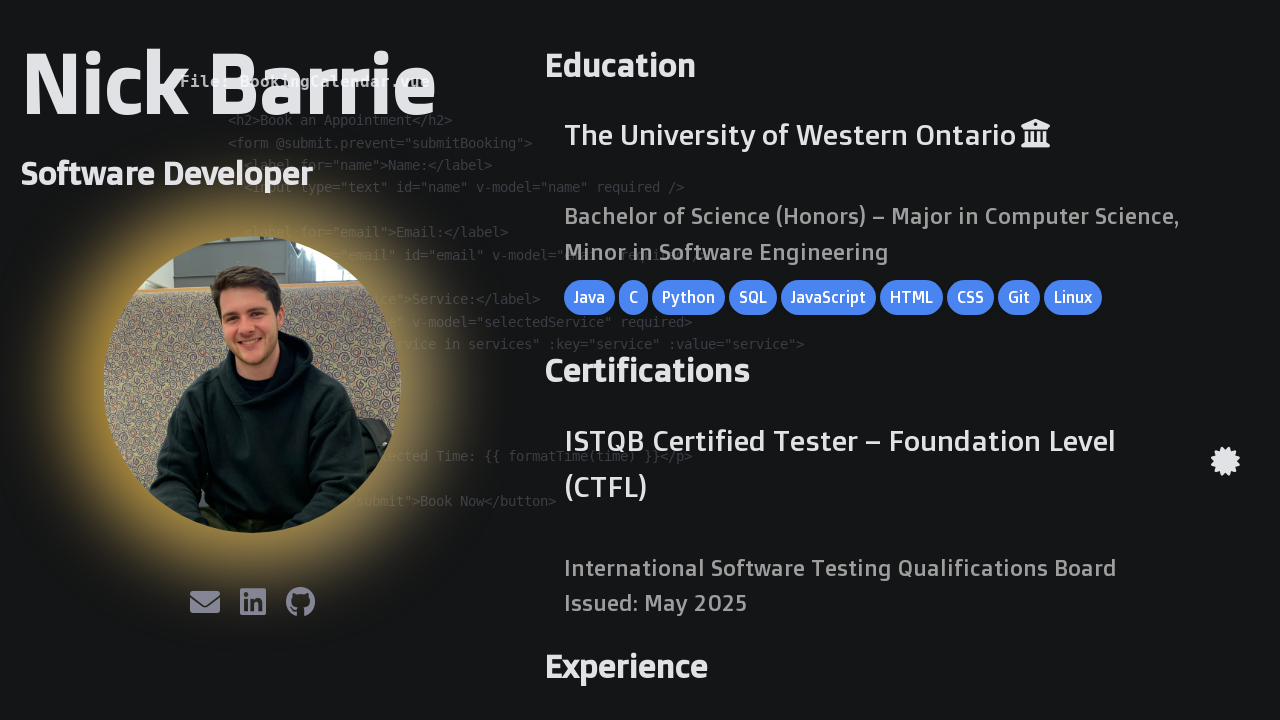

Asserted that profile image is visible
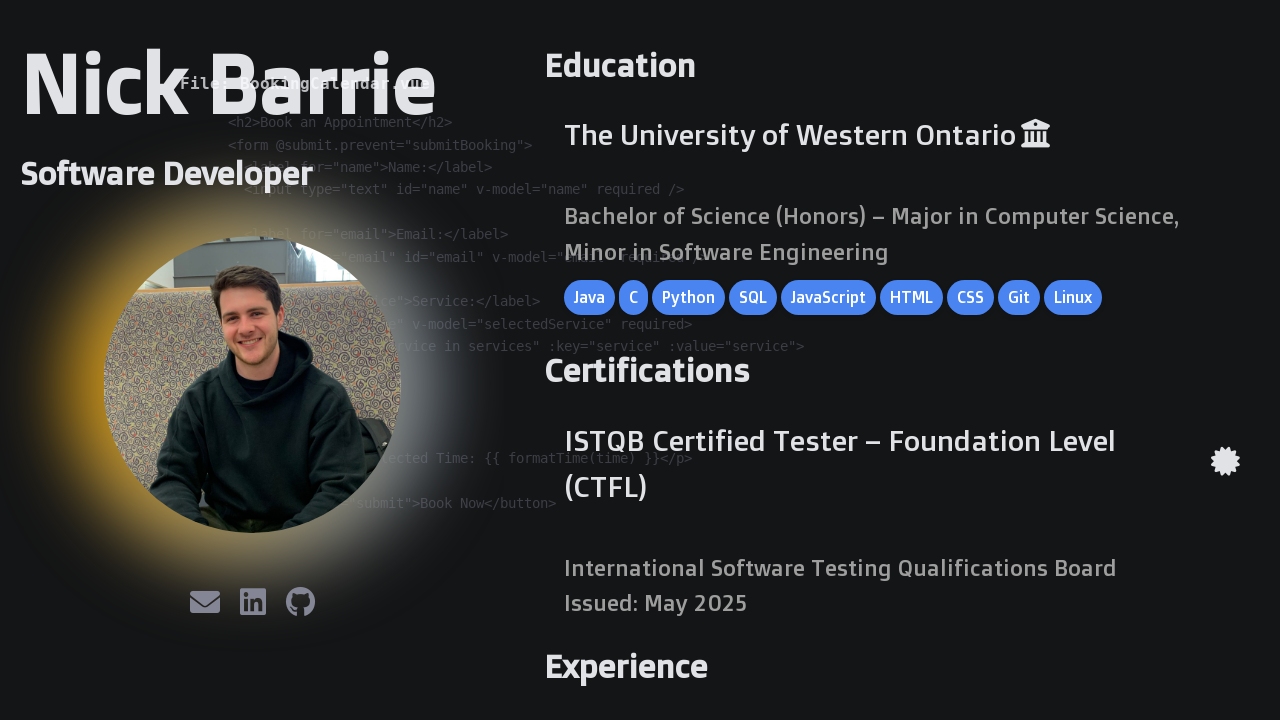

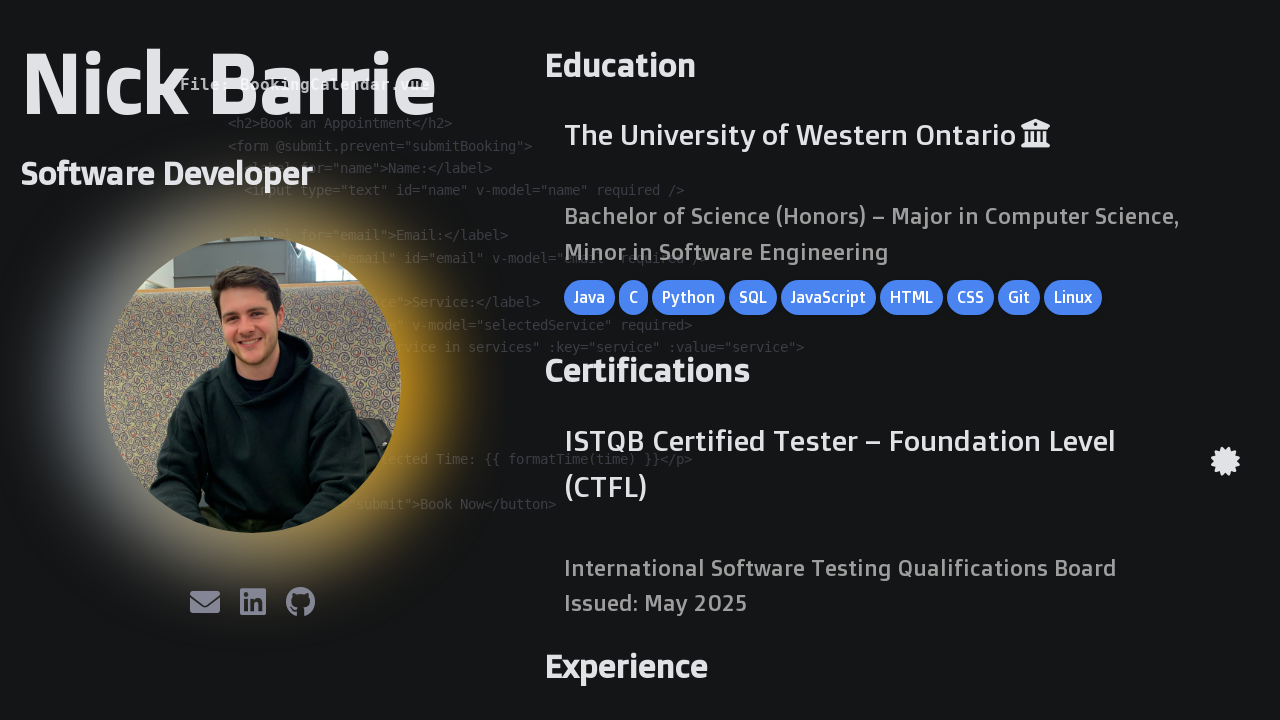